Navigates to the DemoQA broken links test page and verifies that link elements are present on the page

Starting URL: https://demoqa.com/broken

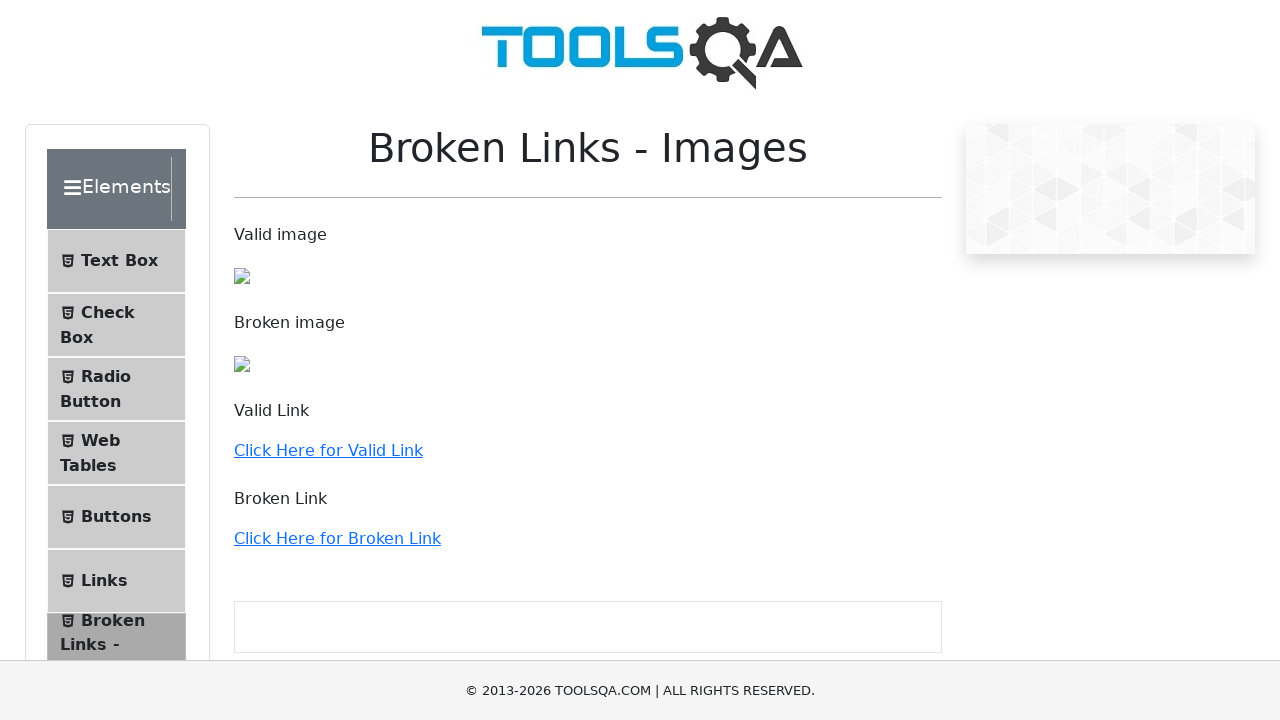

Navigated to DemoQA broken links test page
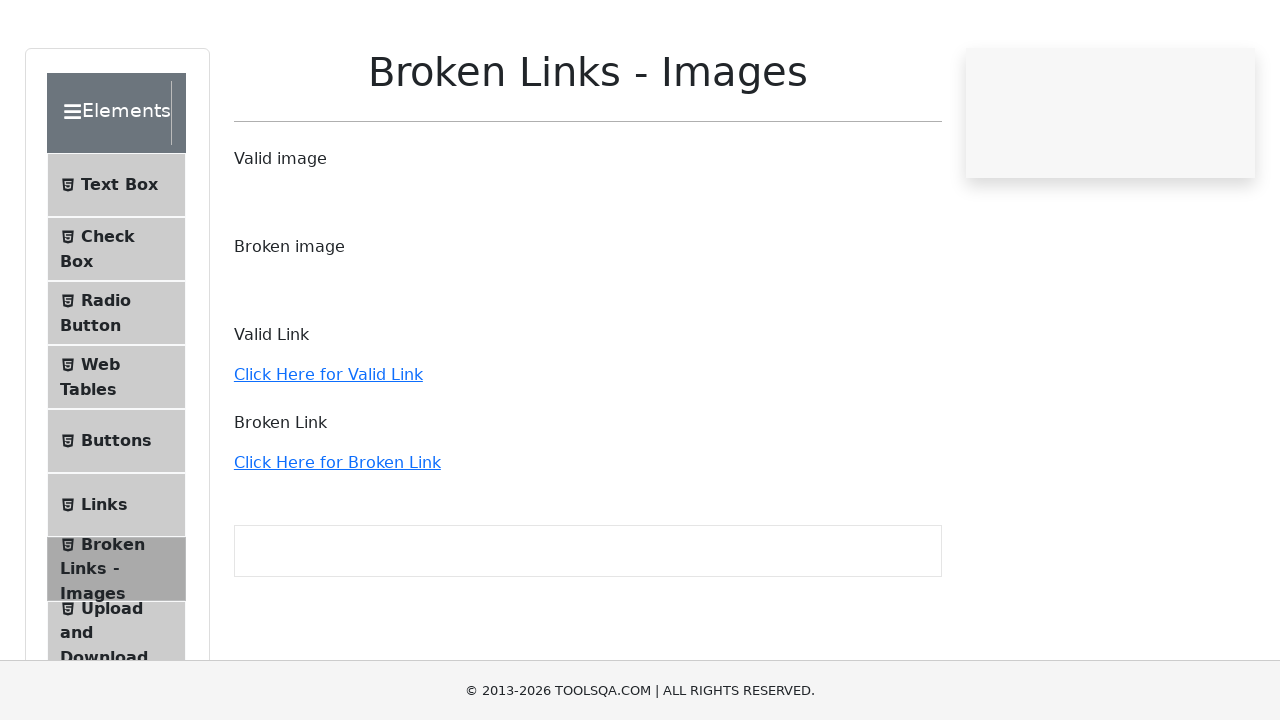

Waited for link elements to be present on the page
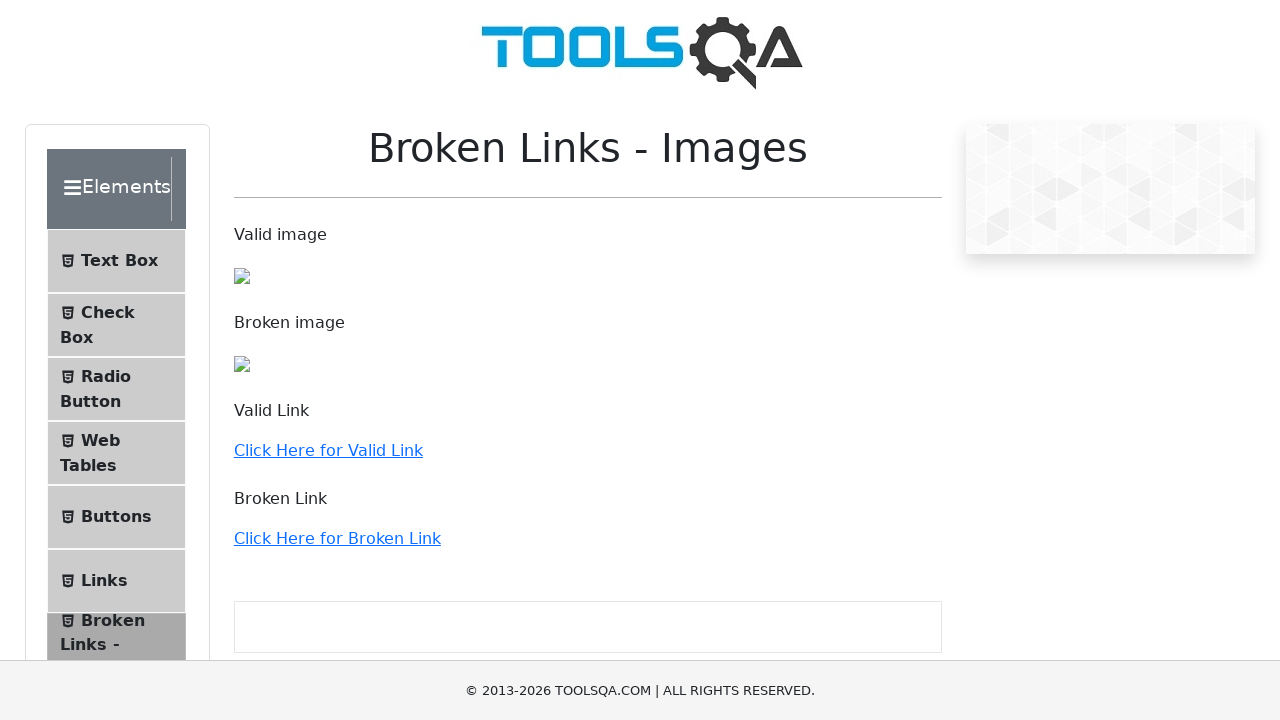

Located all link elements on the page
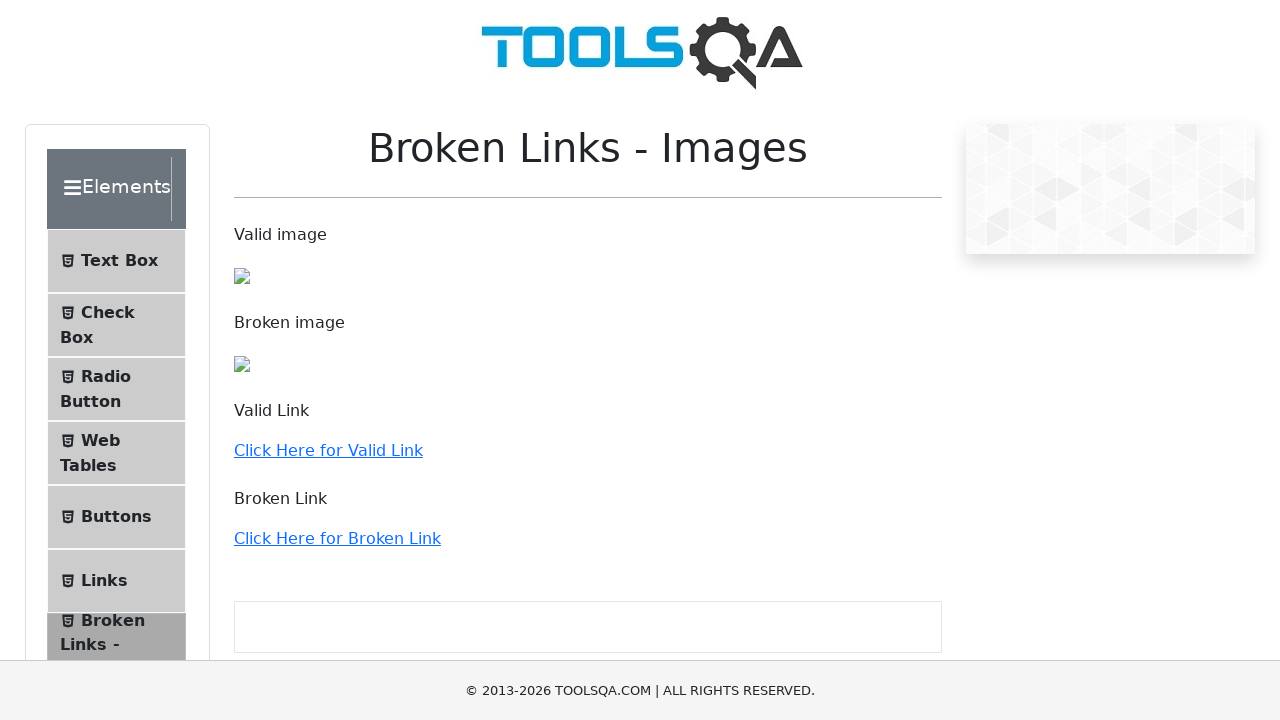

Verified that link elements are present on the page
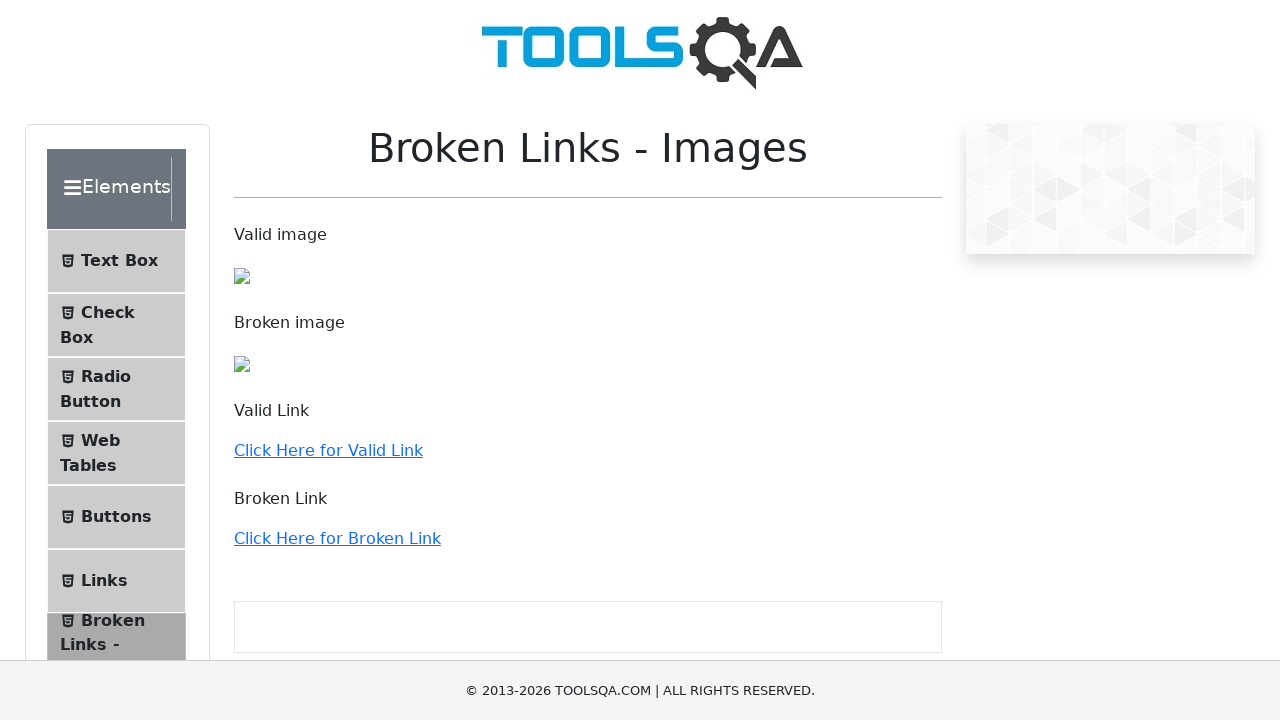

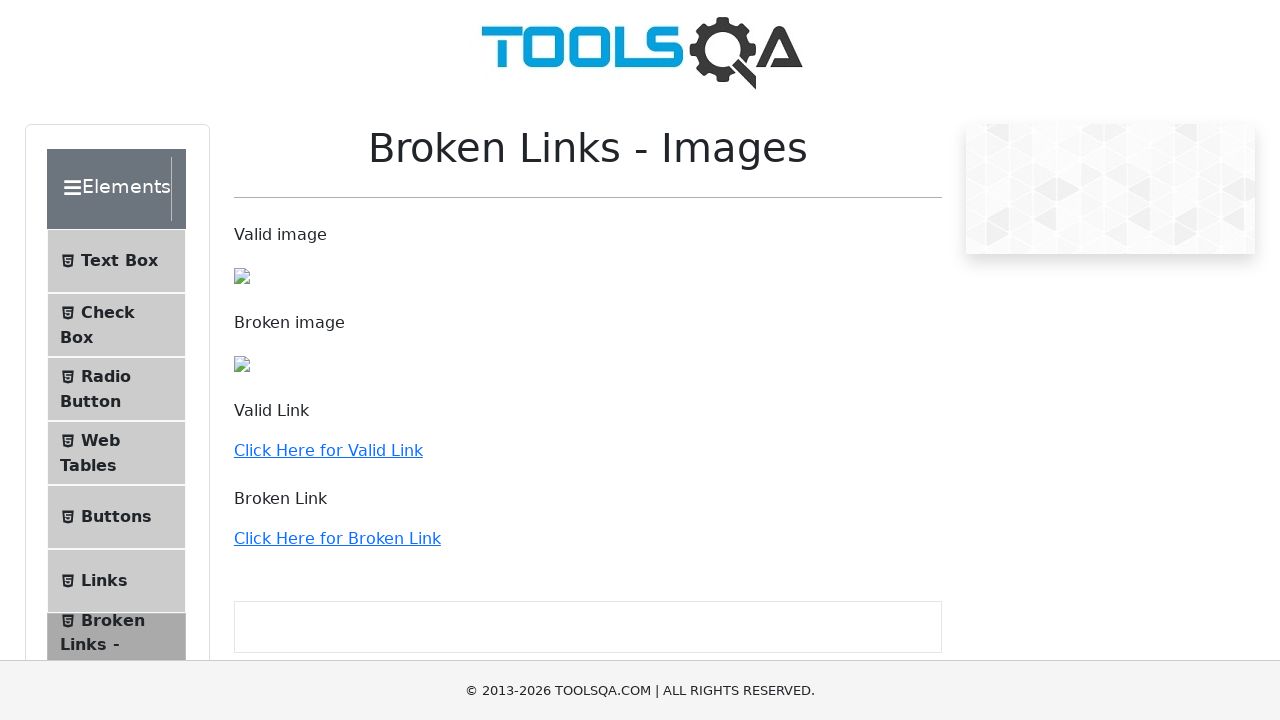